Tests dropdown selection functionality by selecting options using different methods: by text, by value, and by index

Starting URL: https://rahulshettyacademy.com/loginpagePractise

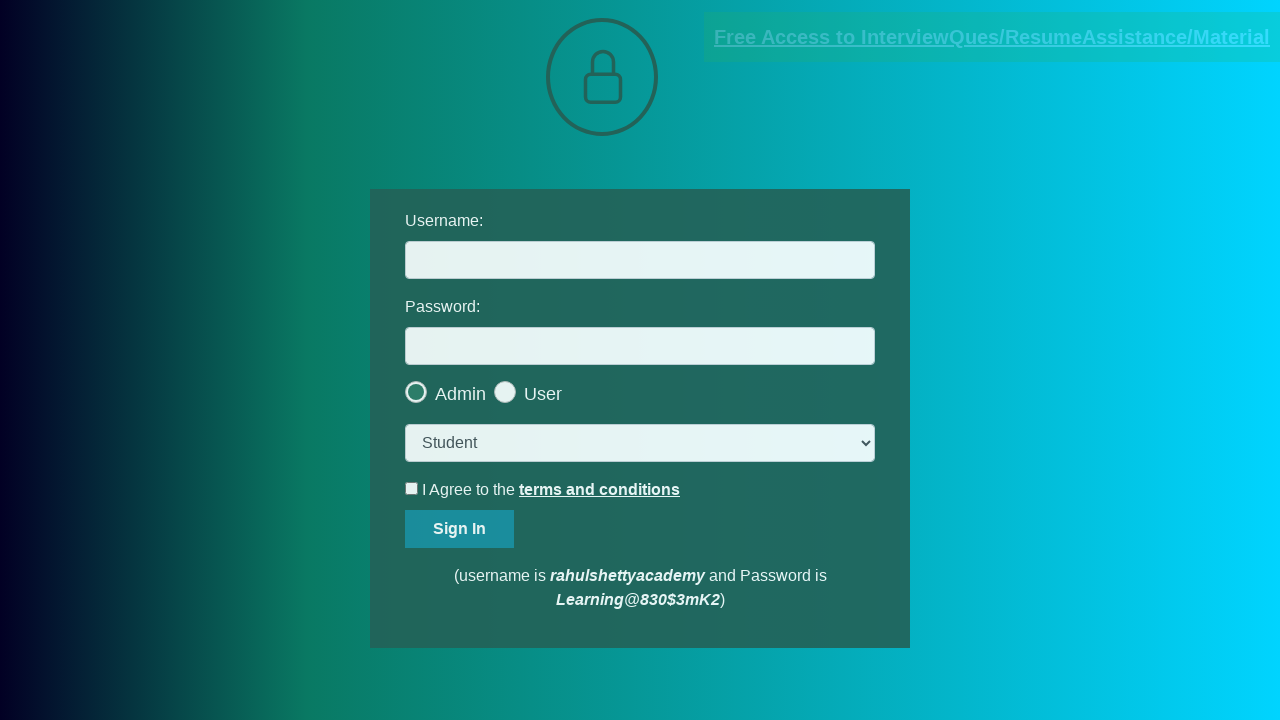

Navigated to login page
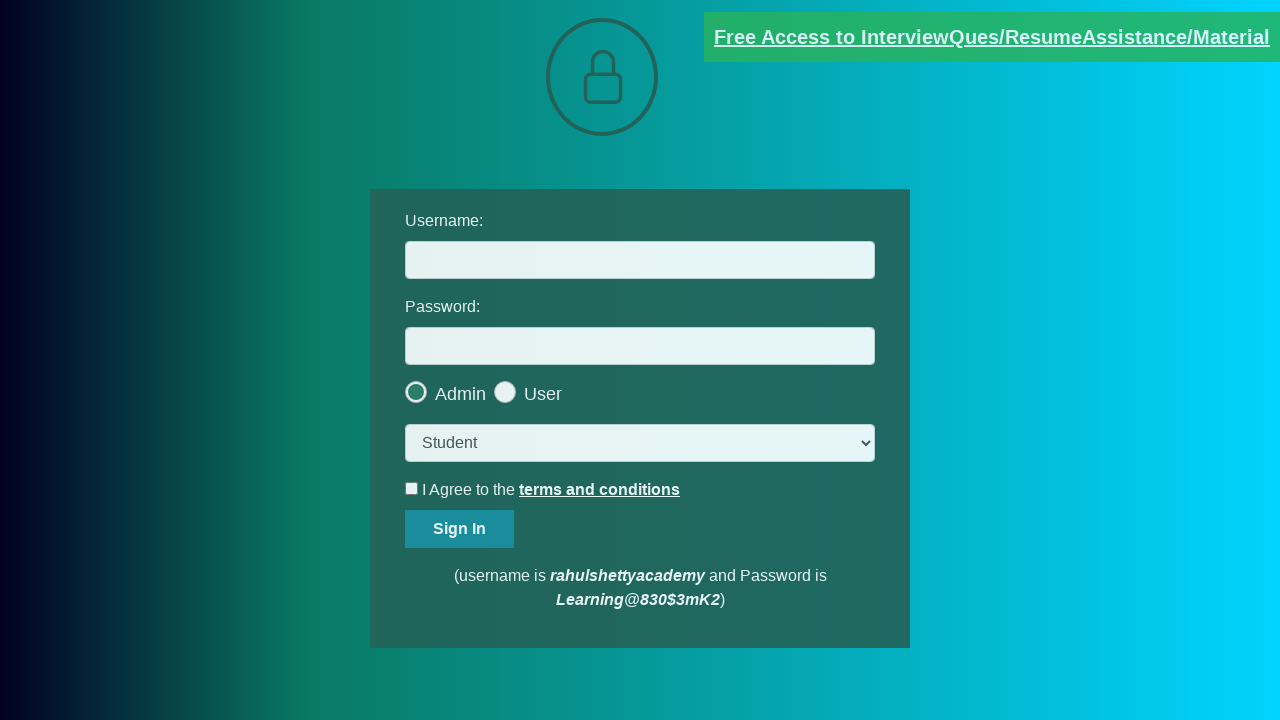

Located dropdown element
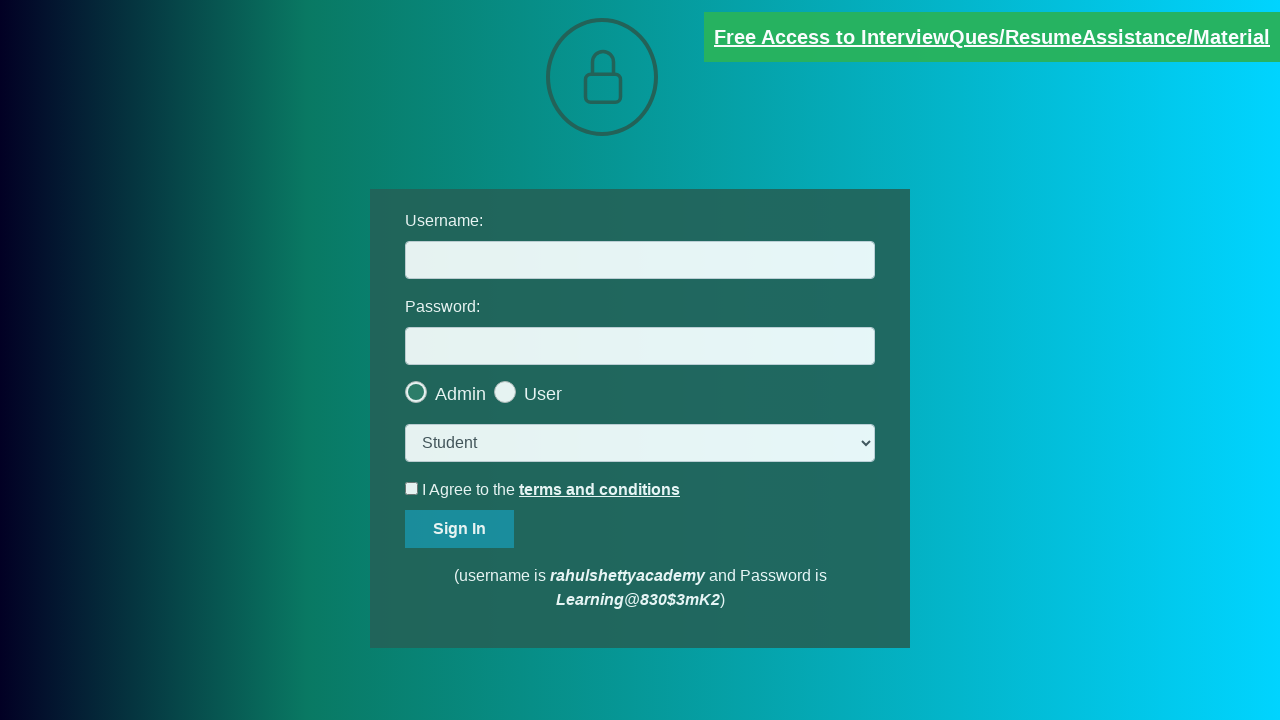

Selected 'Teacher' option by visible text on #login-form > div:nth-child(5) > select
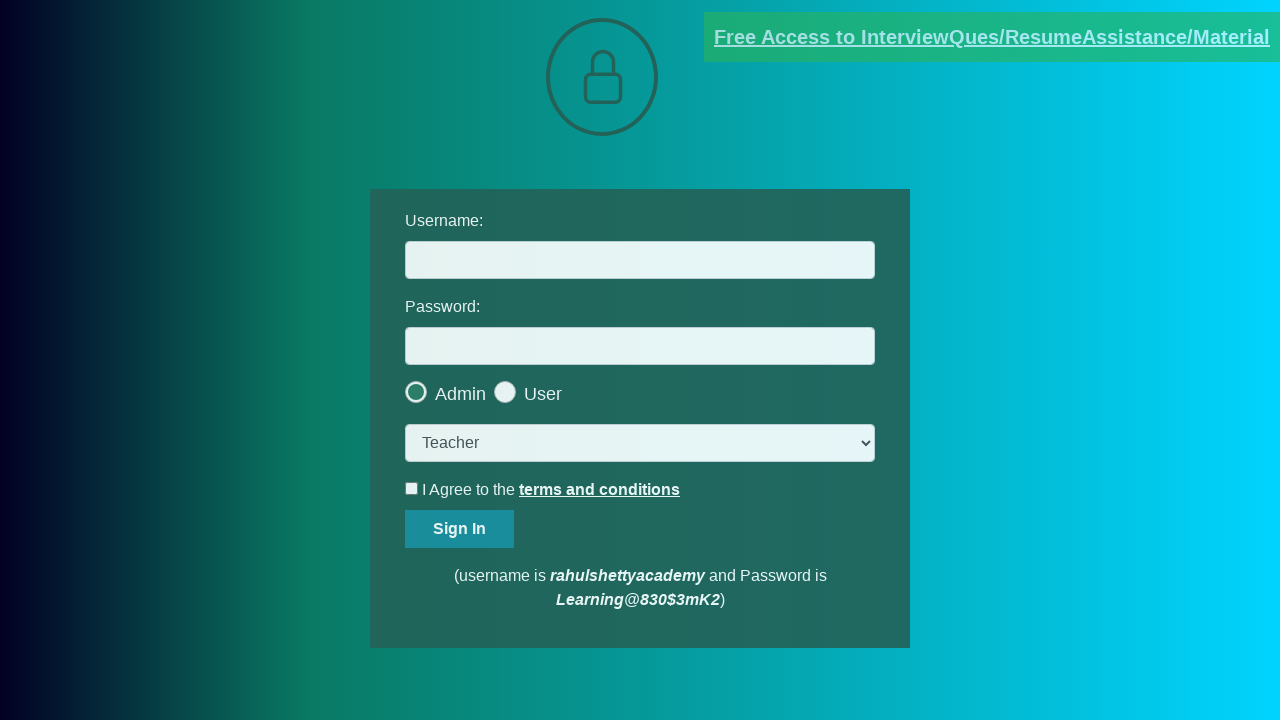

Selected option by value 'stud' on #login-form > div:nth-child(5) > select
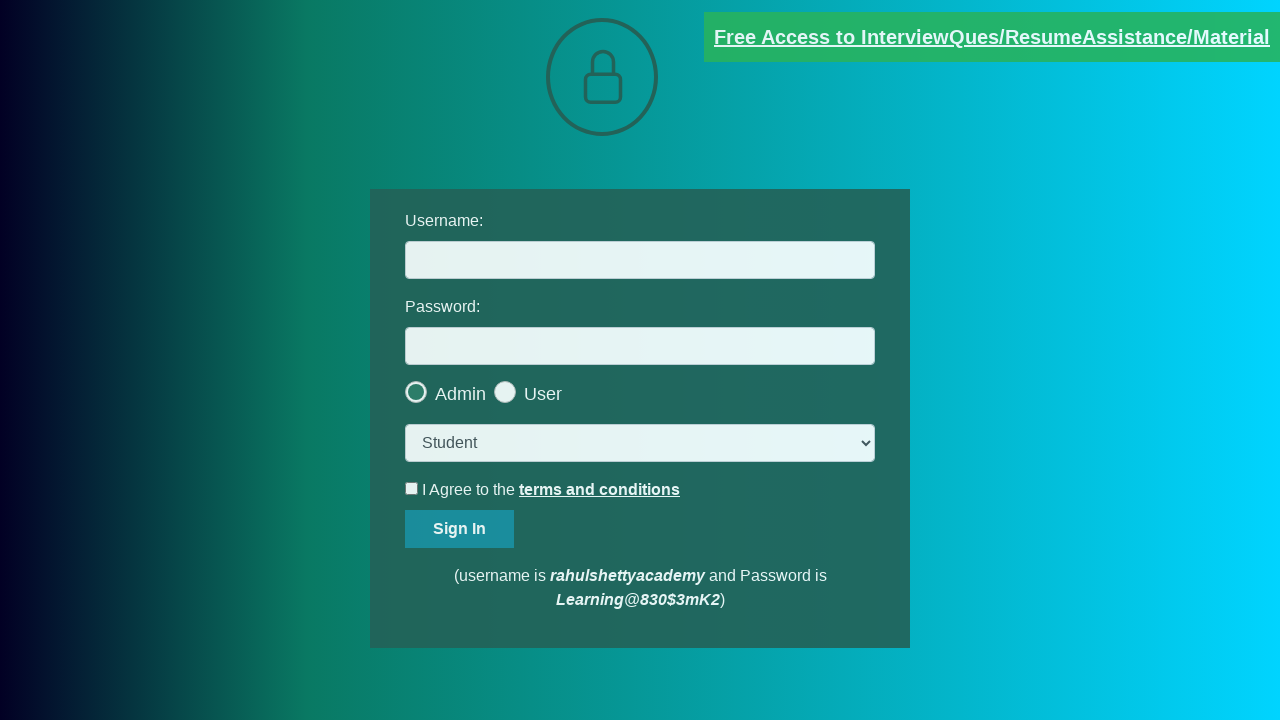

Selected option at index 1 on #login-form > div:nth-child(5) > select
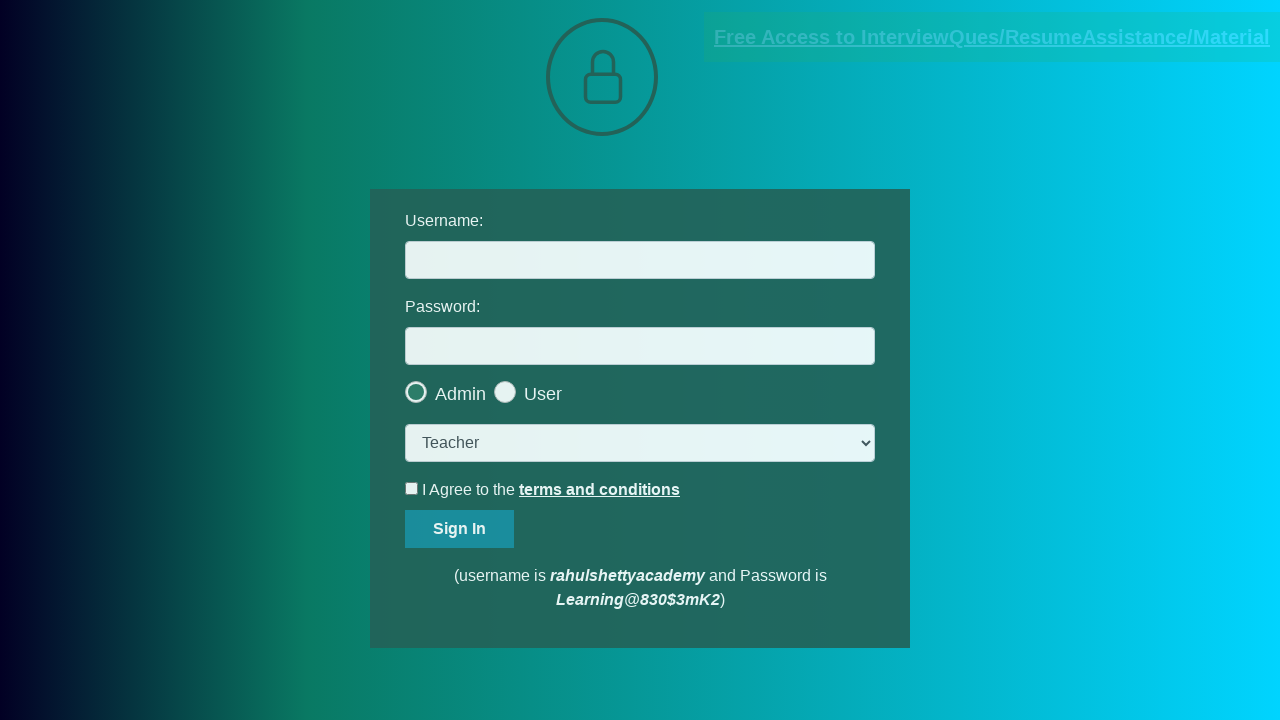

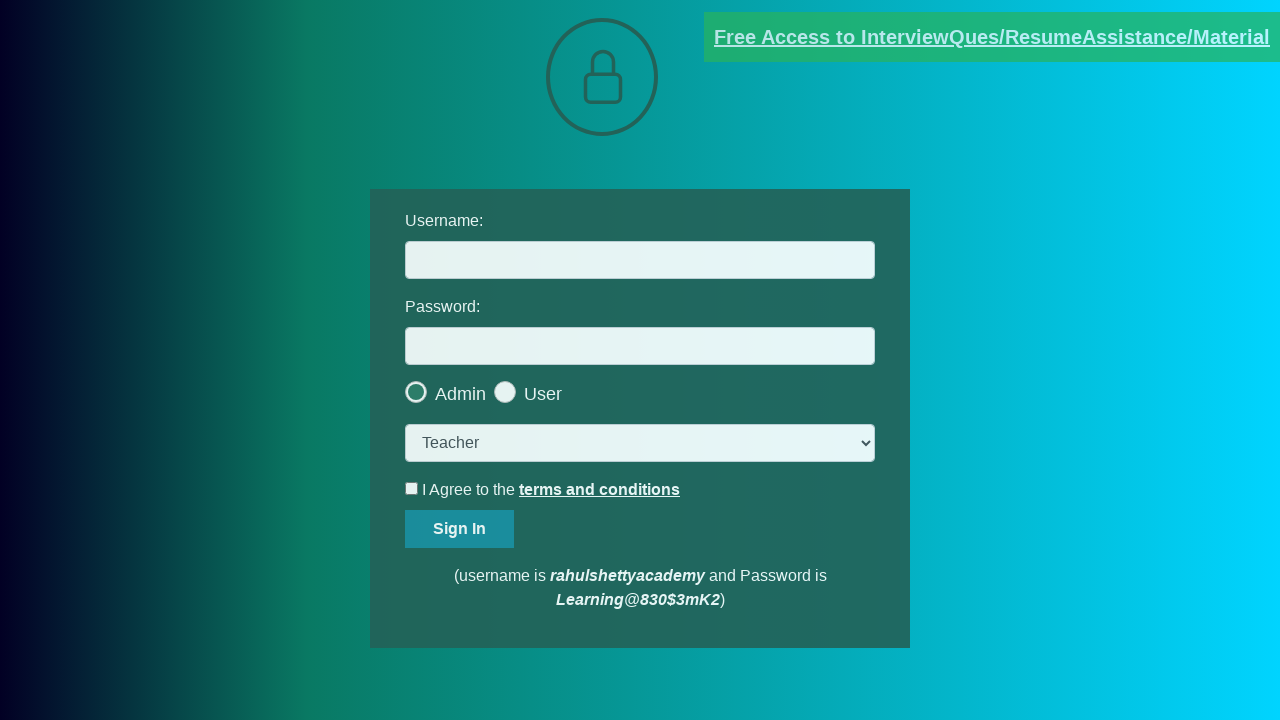